Tests multiple window handling by counting links on a webpage, identifying footer links, and opening specific footer links in new tabs to verify their titles

Starting URL: https://www.rahulshettyacademy.com/AutomationPractice/

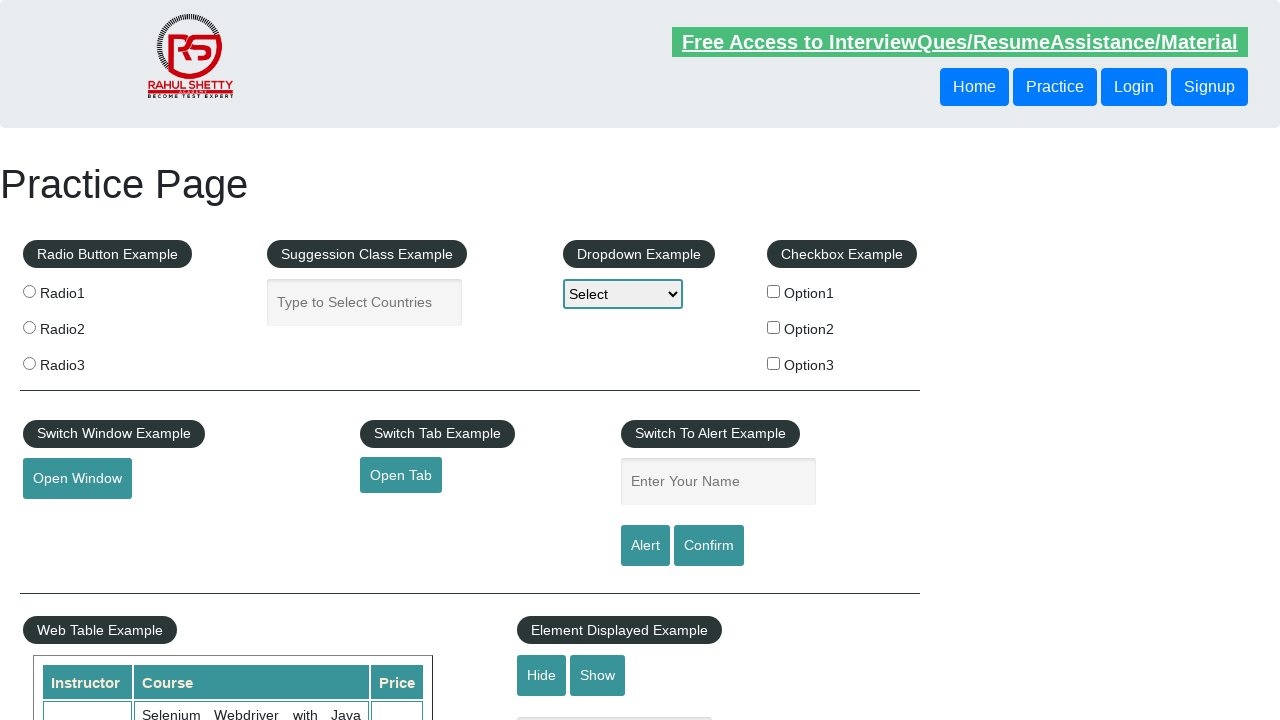

Located all links on the webpage
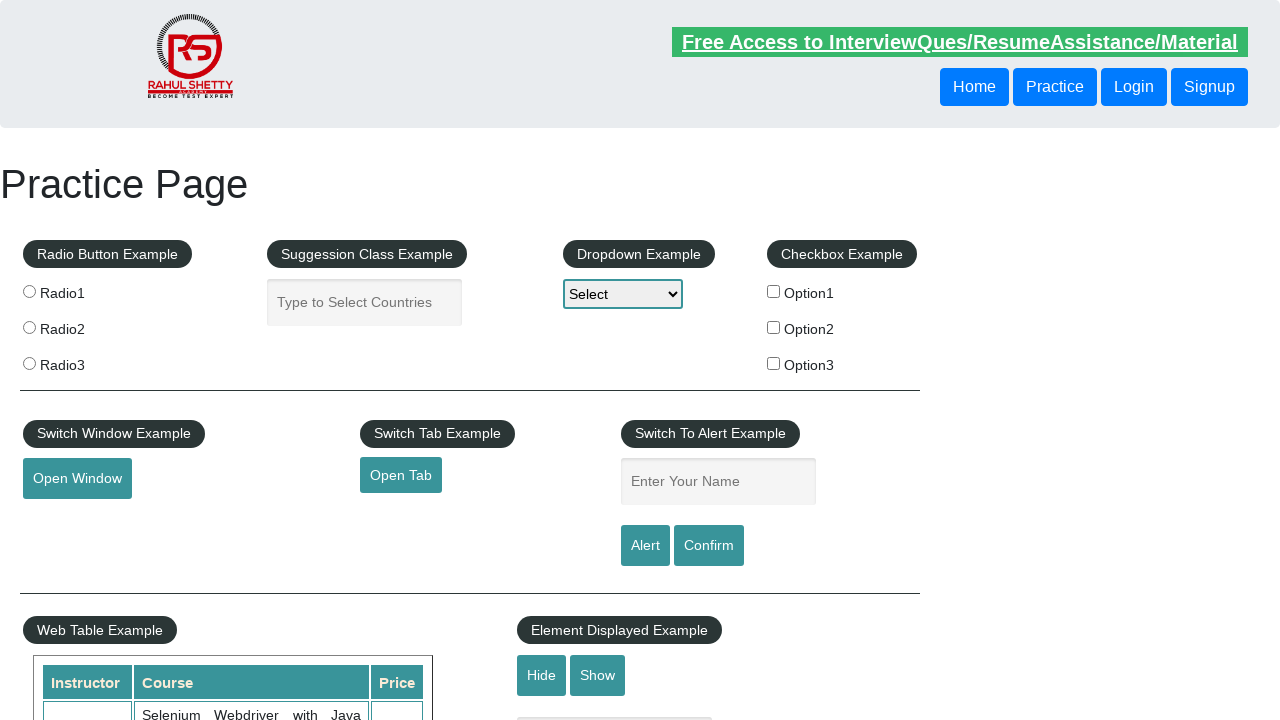

Counted total links: 27
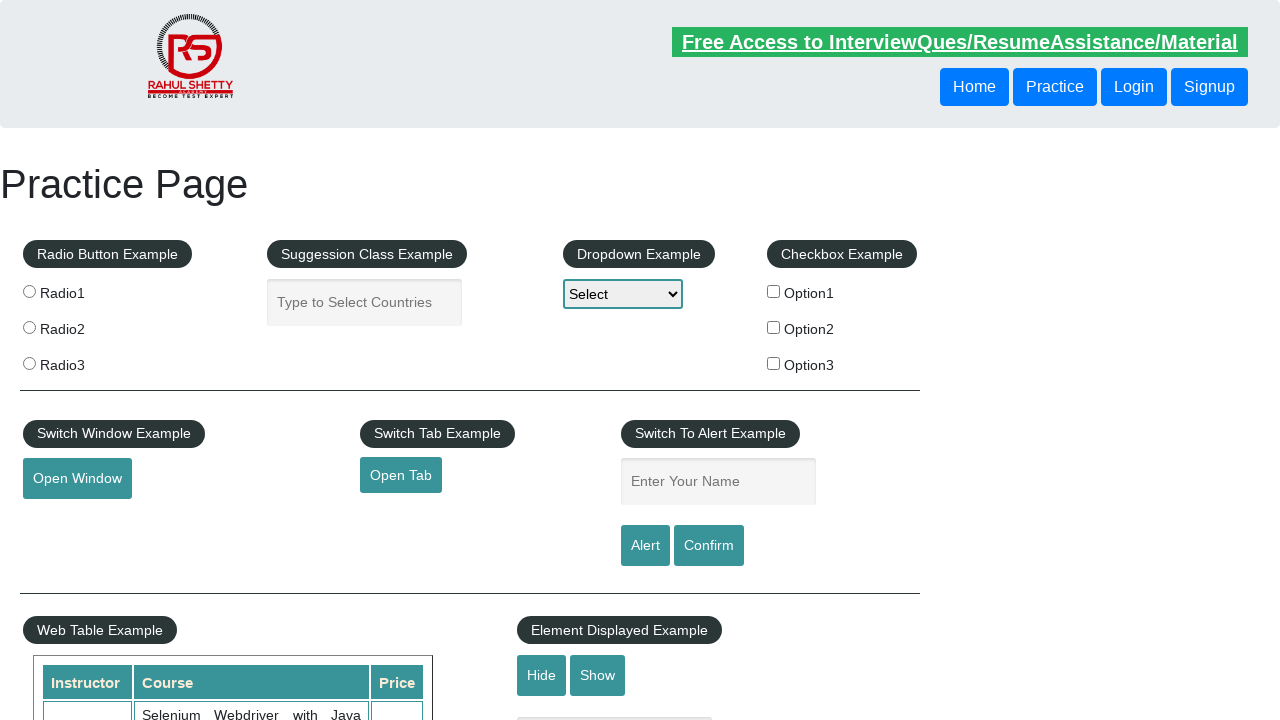

Located all footer links in #gf-BIG section
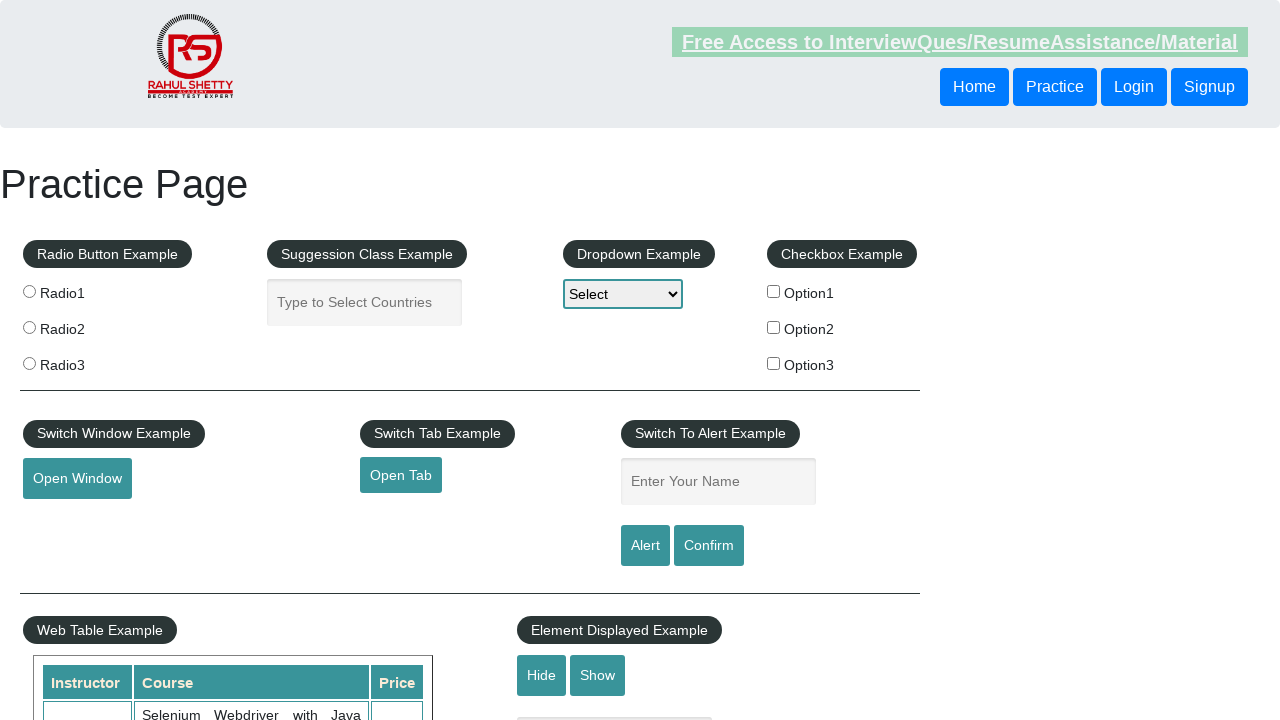

Counted footer links: 20
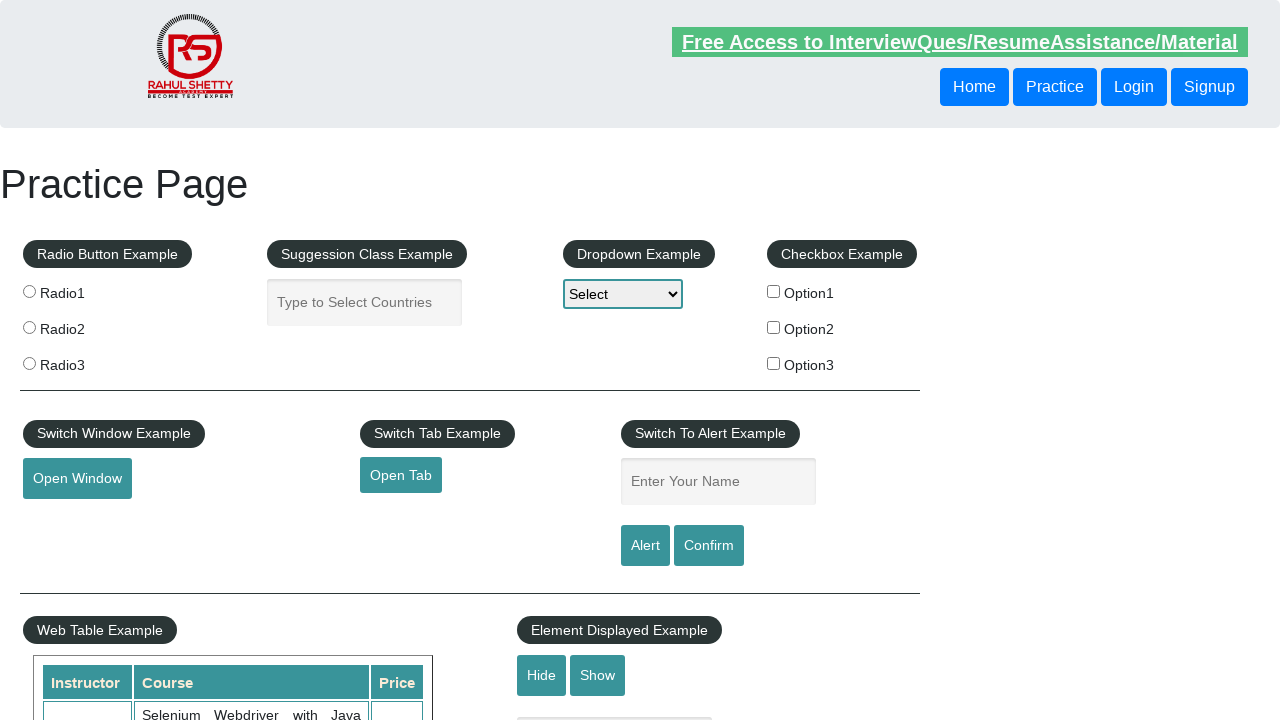

Located first column of footer table
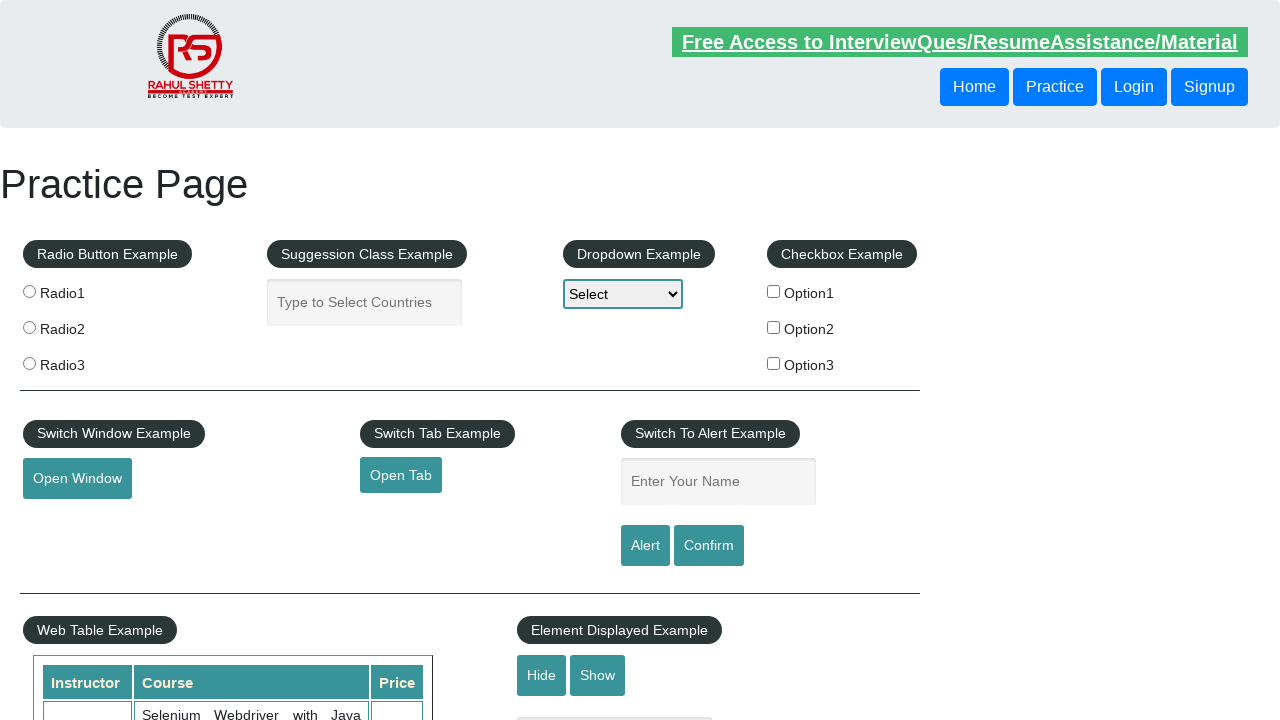

Located all links in first column of footer
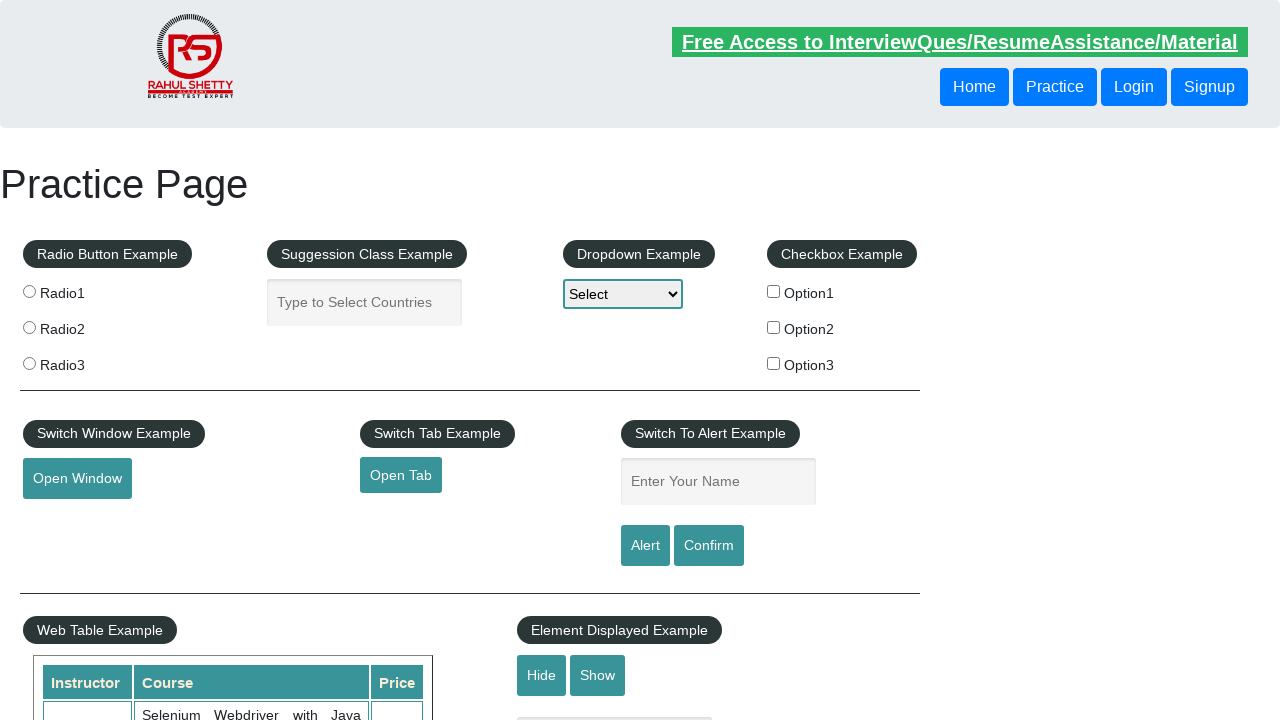

Counted first column footer links: 5
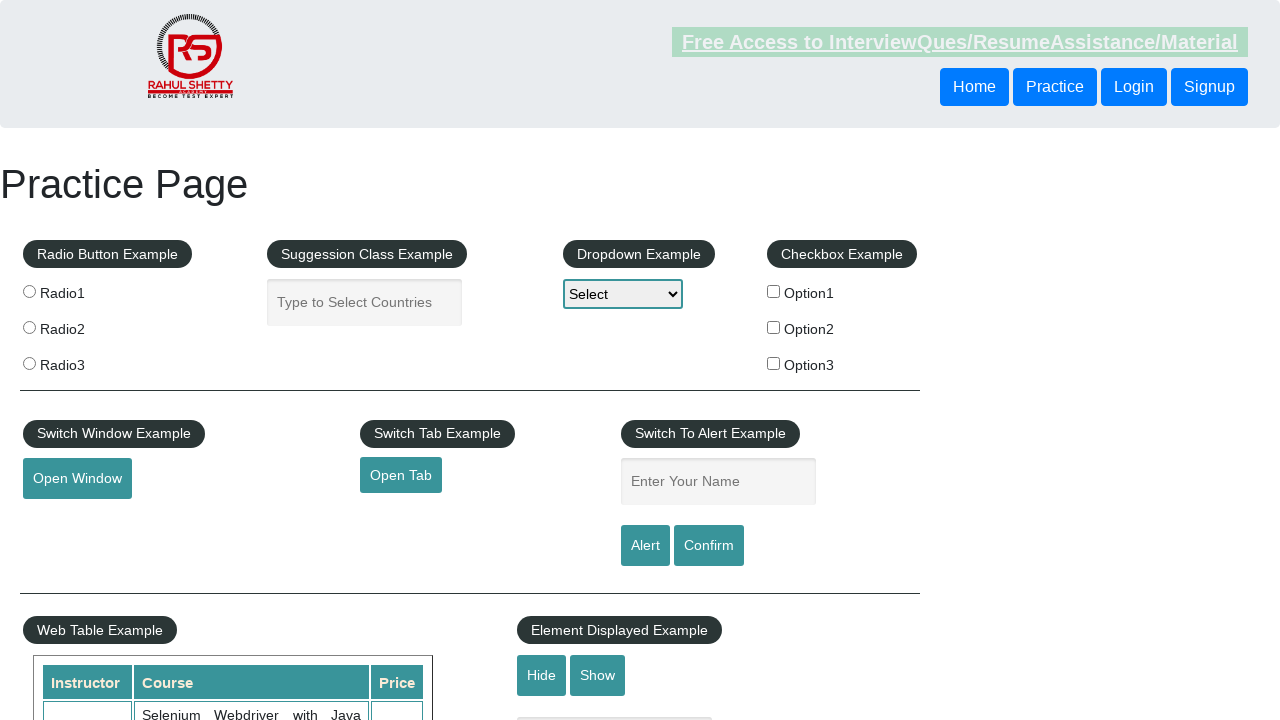

Selected footer link at index 1
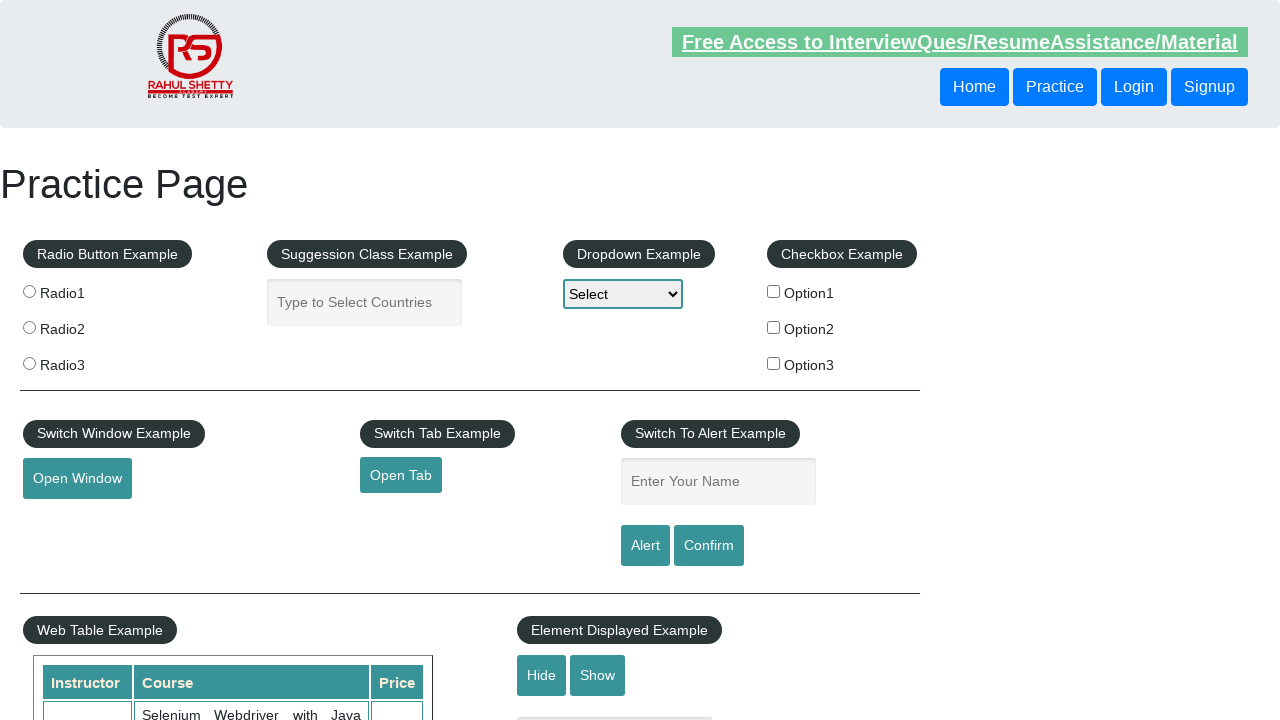

Opened footer link 1 in new tab using Ctrl+Click at (68, 520) on xpath=//*[@id='gf-BIG']/table/tbody/tr/td[1] >> a >> nth=1
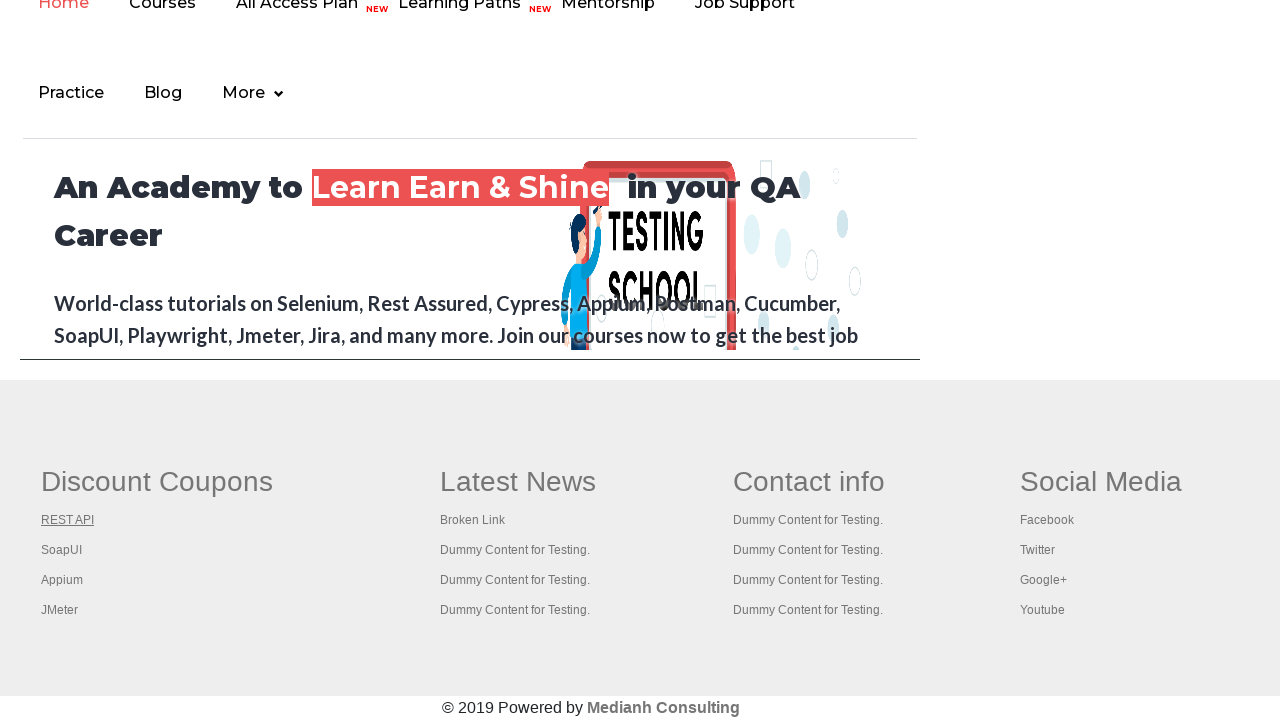

New tab loaded for link 1
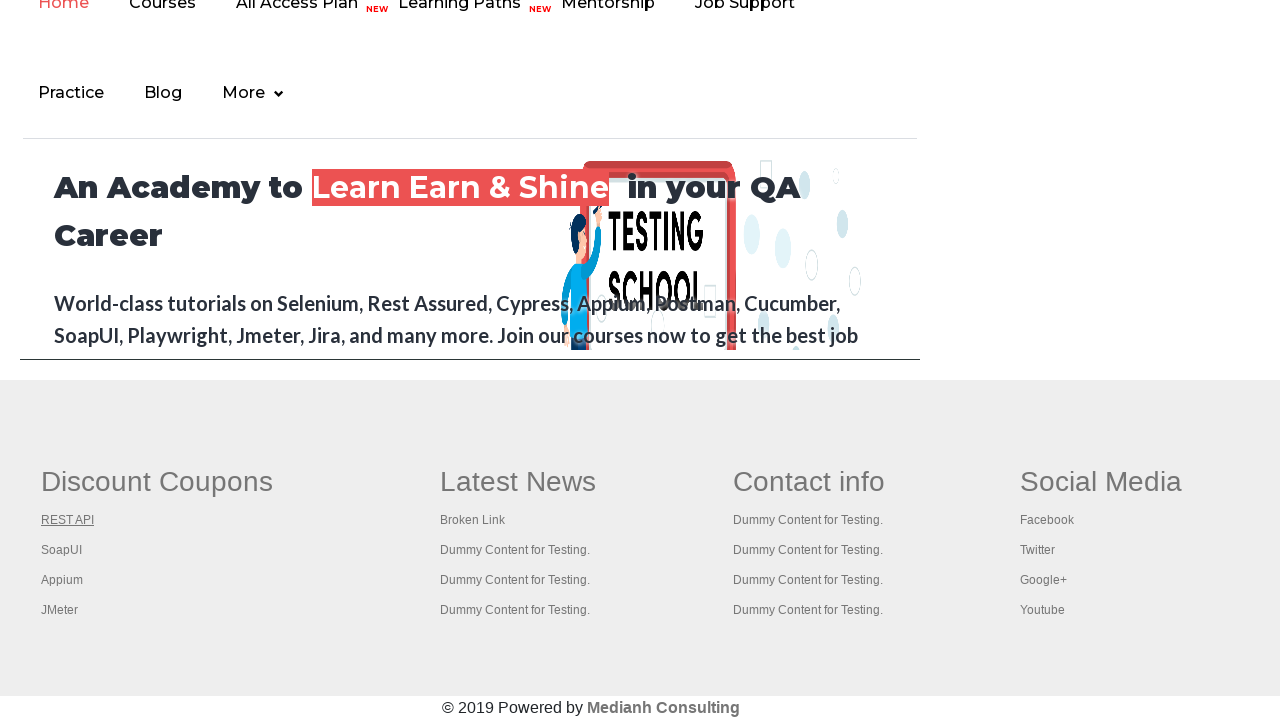

Retrieved page title from new tab: REST API Tutorial
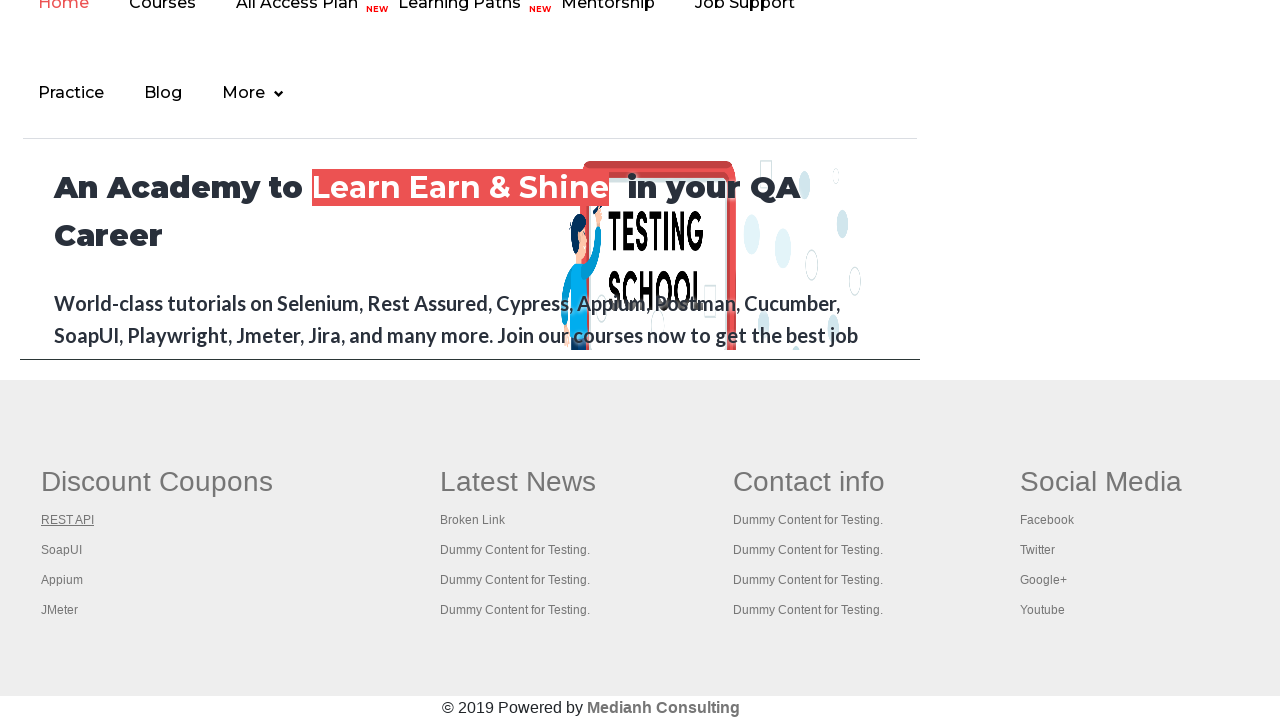

Closed new tab for link 1
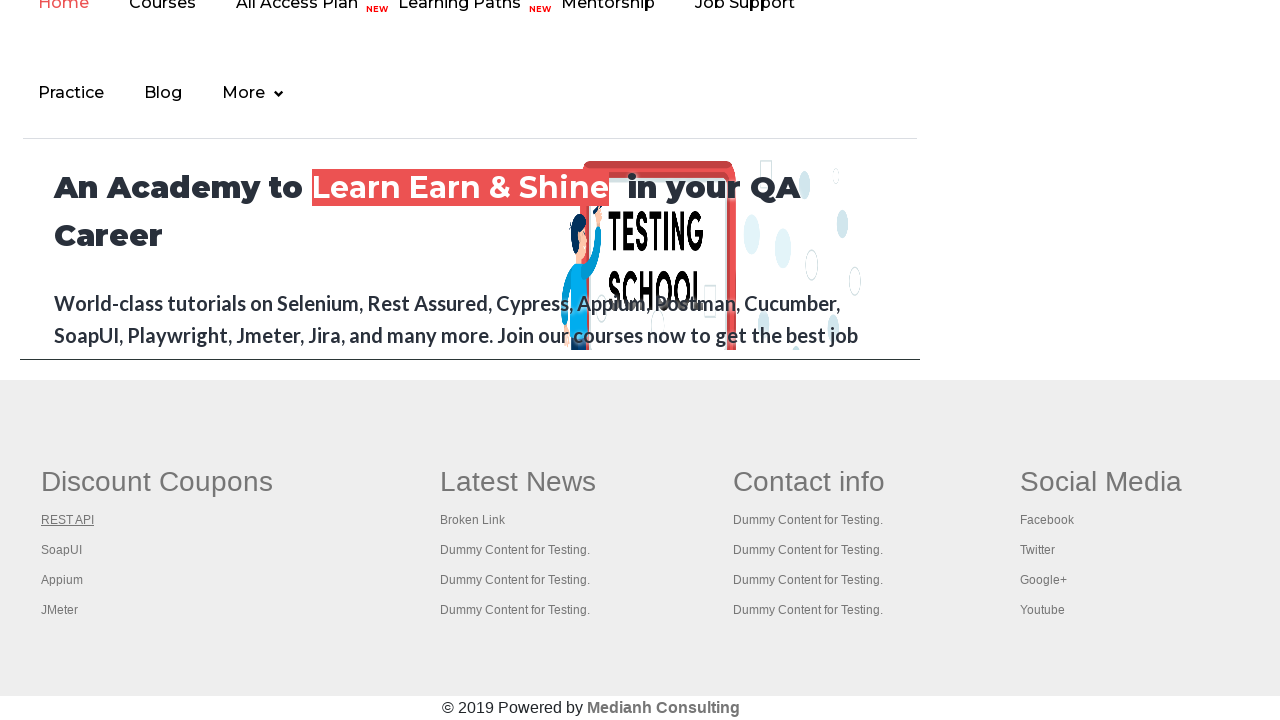

Selected footer link at index 2
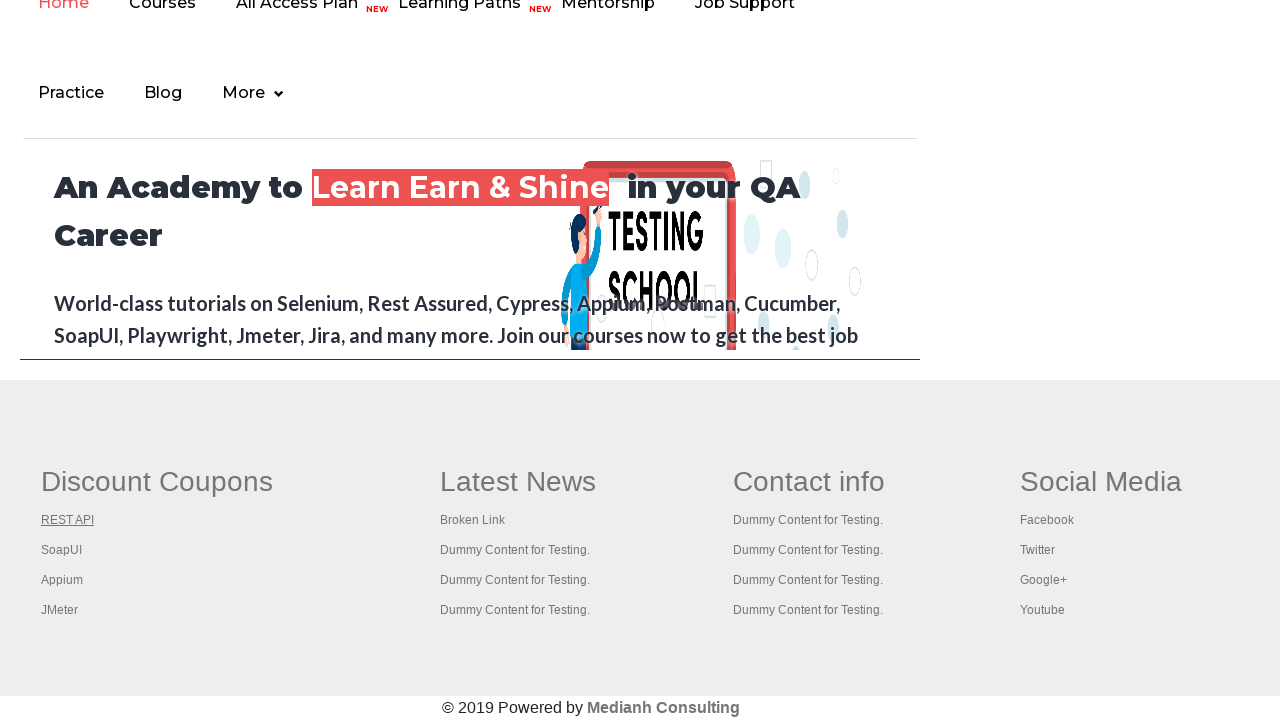

Opened footer link 2 in new tab using Ctrl+Click at (62, 550) on xpath=//*[@id='gf-BIG']/table/tbody/tr/td[1] >> a >> nth=2
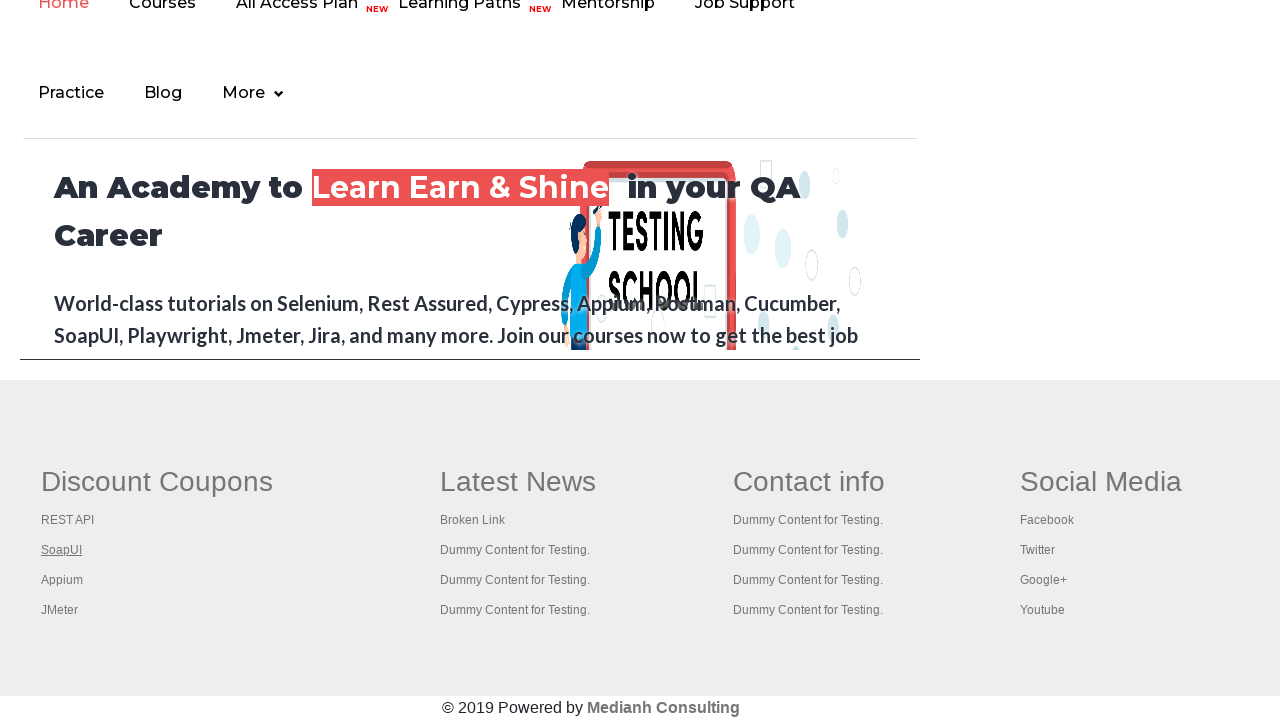

New tab loaded for link 2
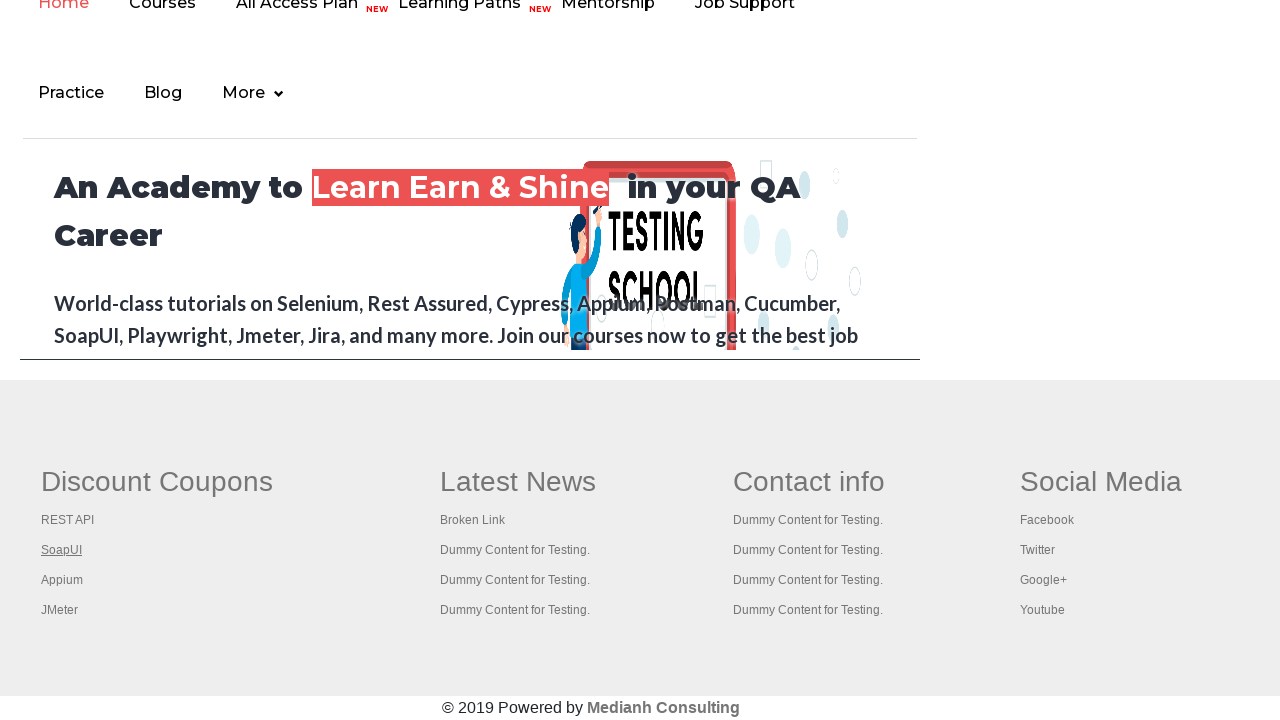

Retrieved page title from new tab: The World’s Most Popular API Testing Tool | SoapUI
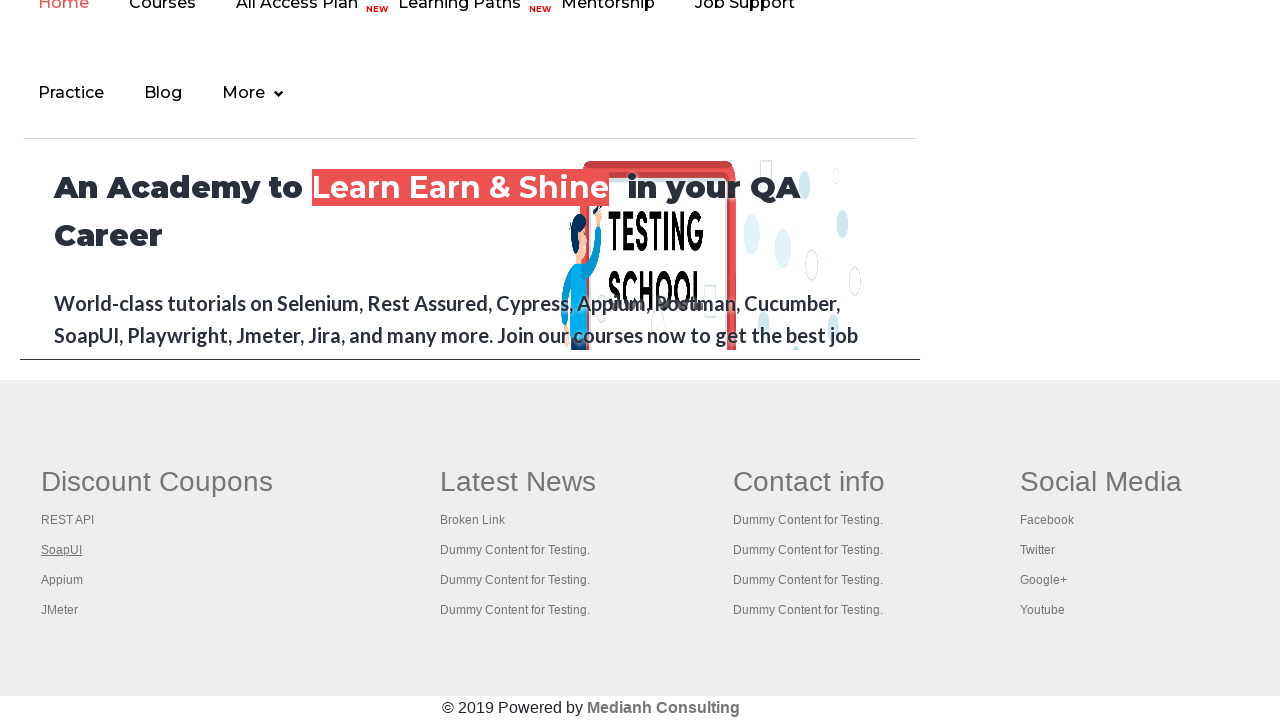

Closed new tab for link 2
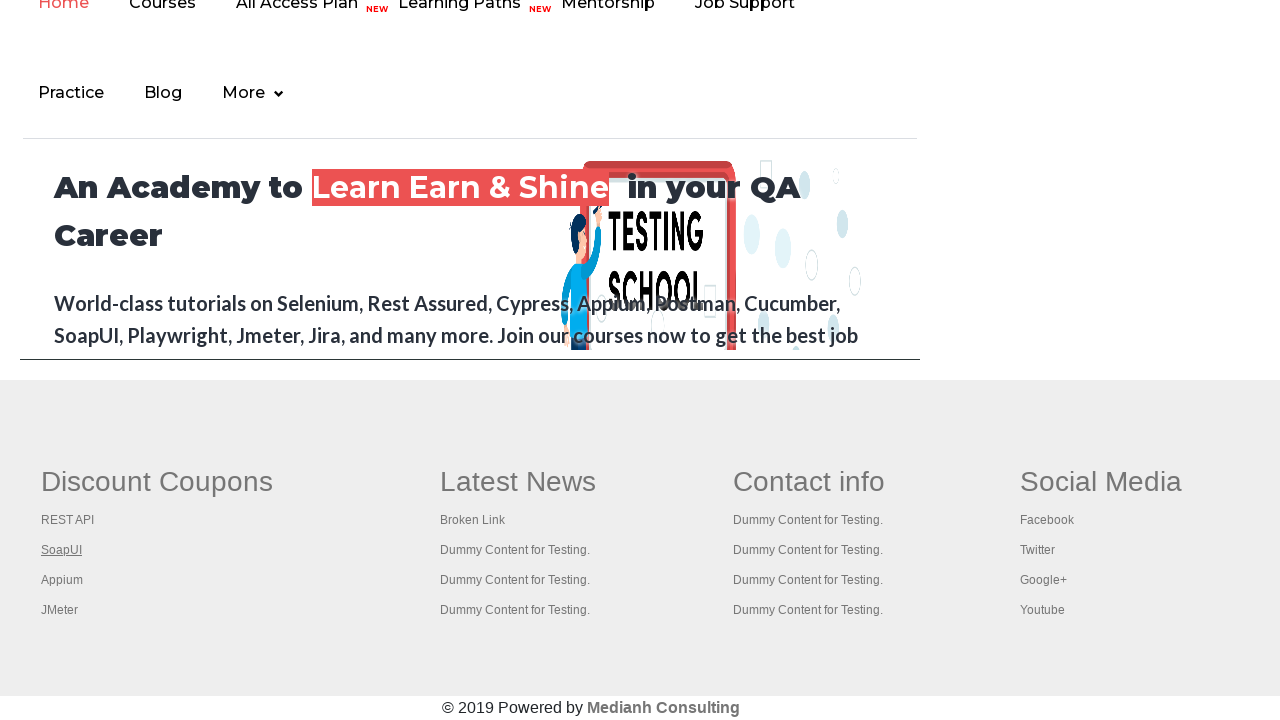

Selected footer link at index 3
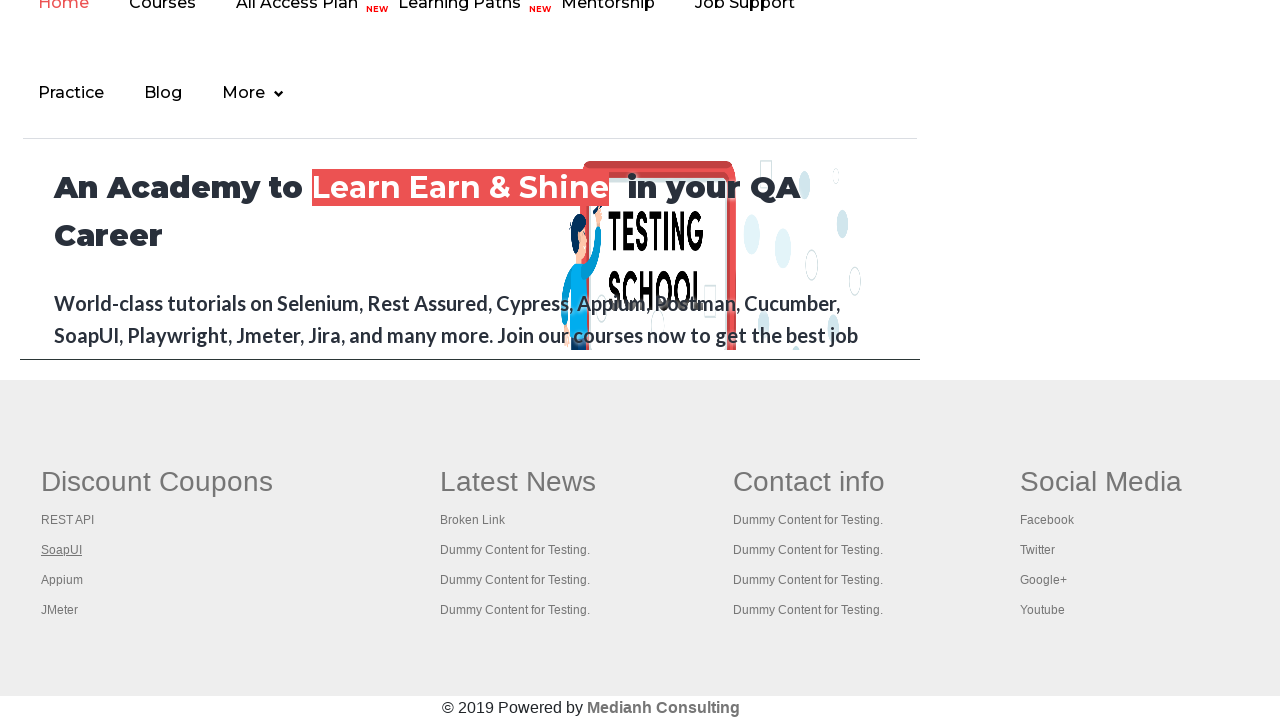

Opened footer link 3 in new tab using Ctrl+Click at (62, 580) on xpath=//*[@id='gf-BIG']/table/tbody/tr/td[1] >> a >> nth=3
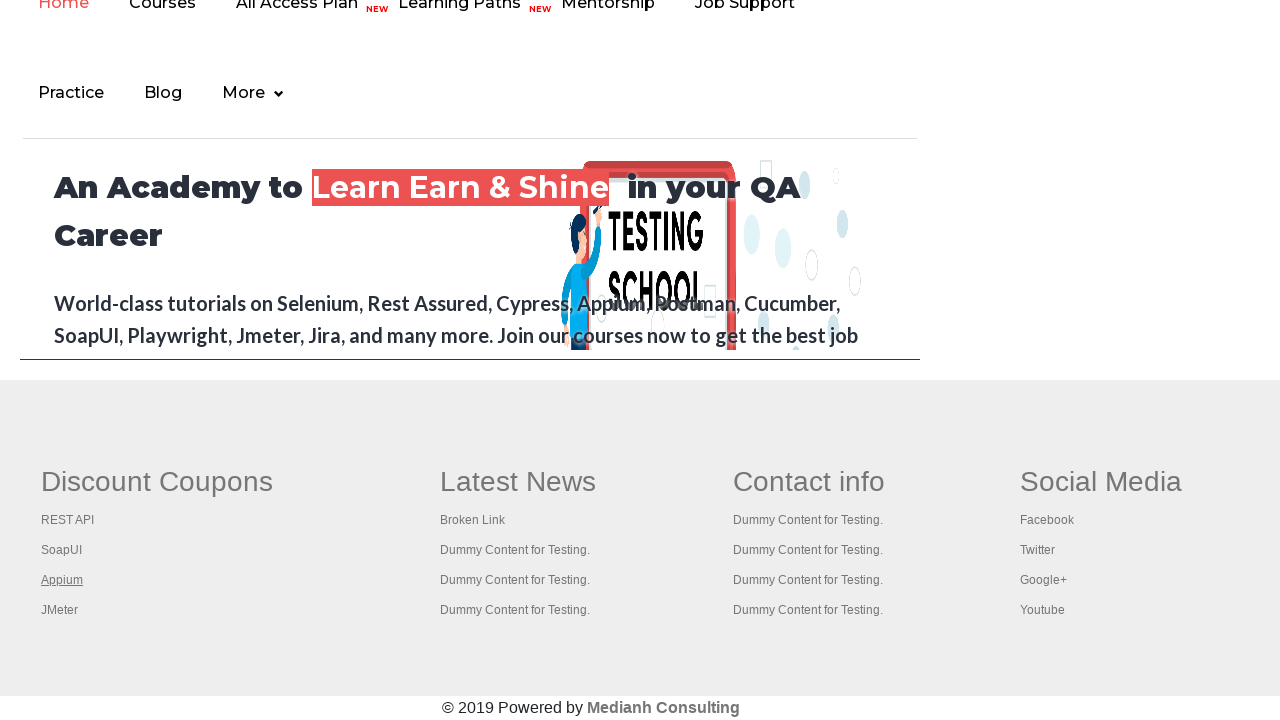

New tab loaded for link 3
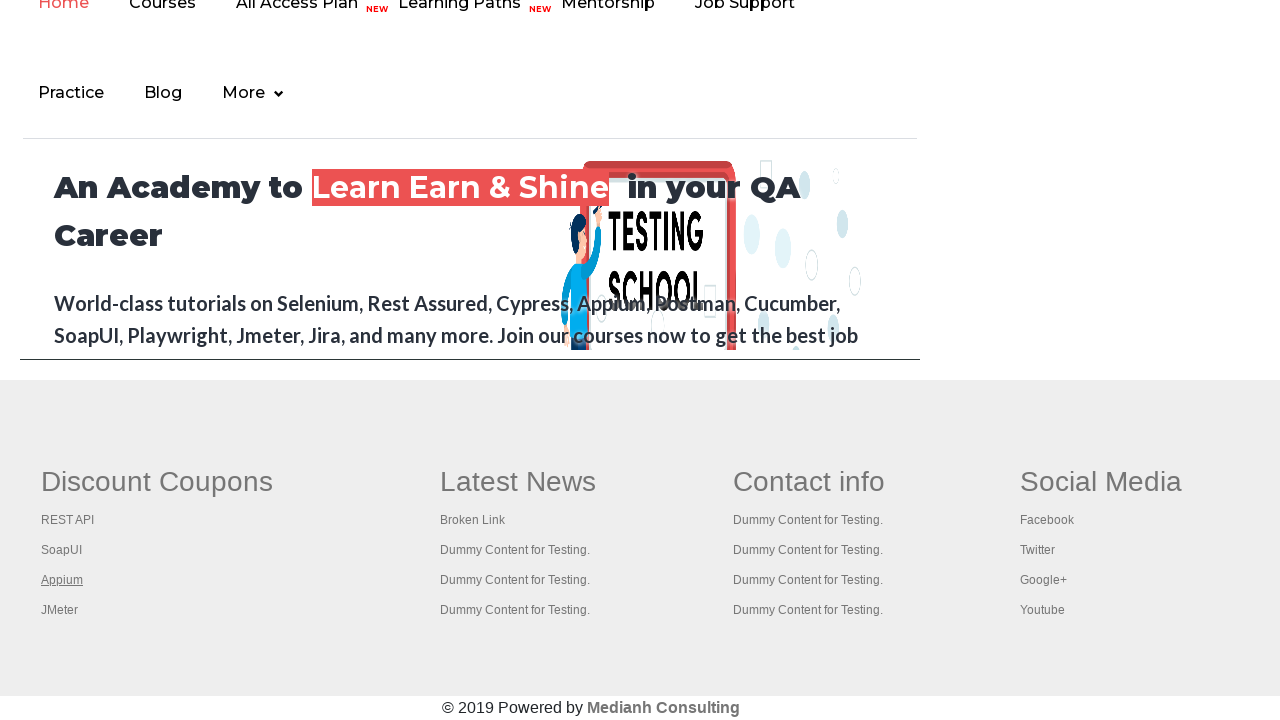

Retrieved page title from new tab: 
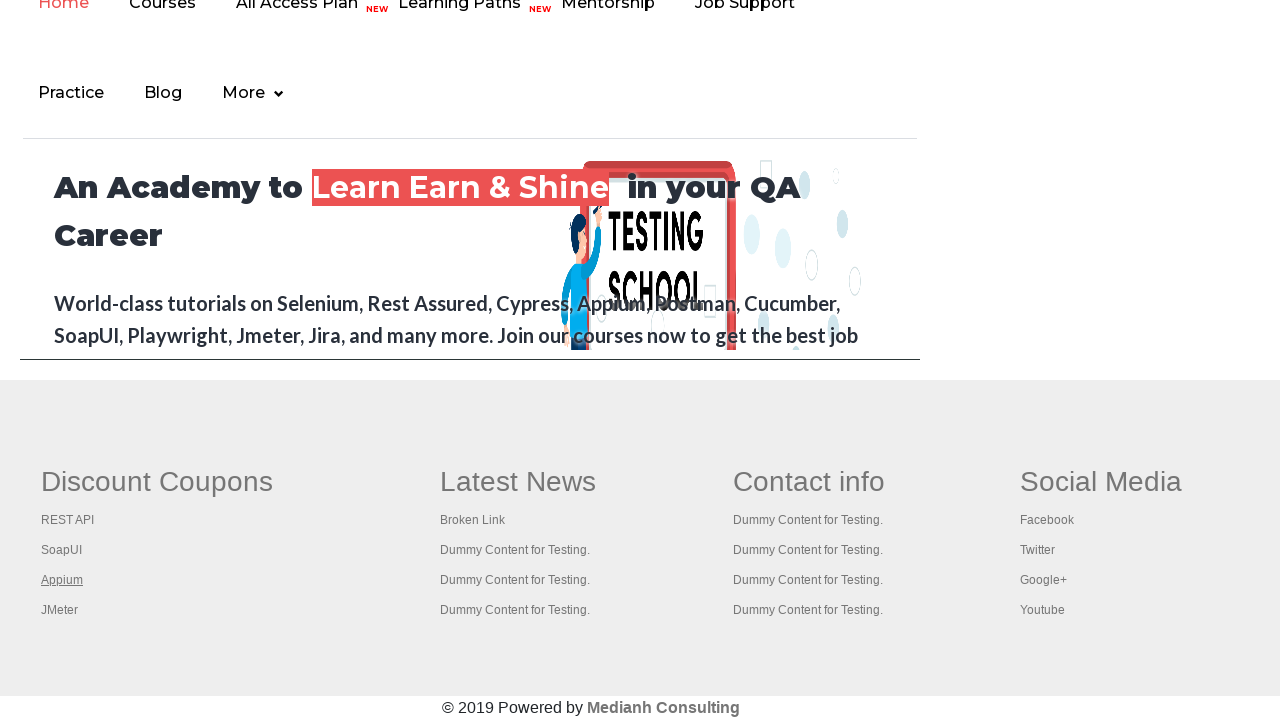

Closed new tab for link 3
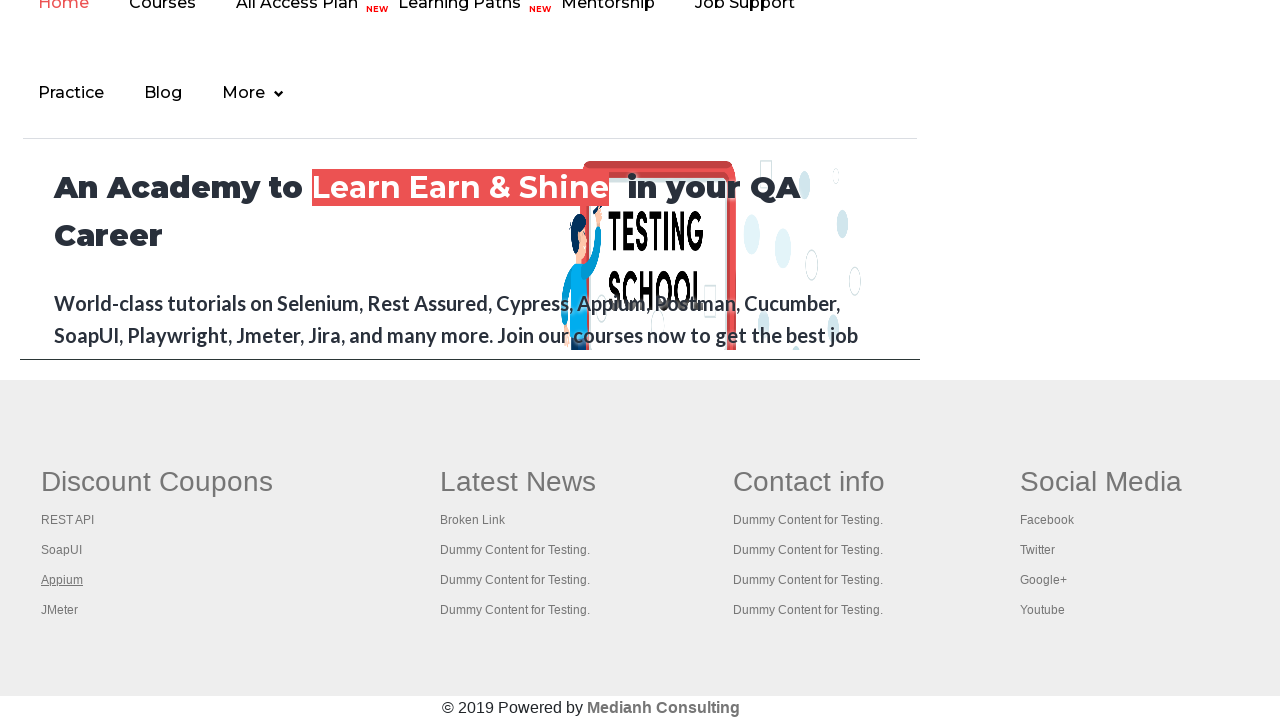

Selected footer link at index 4
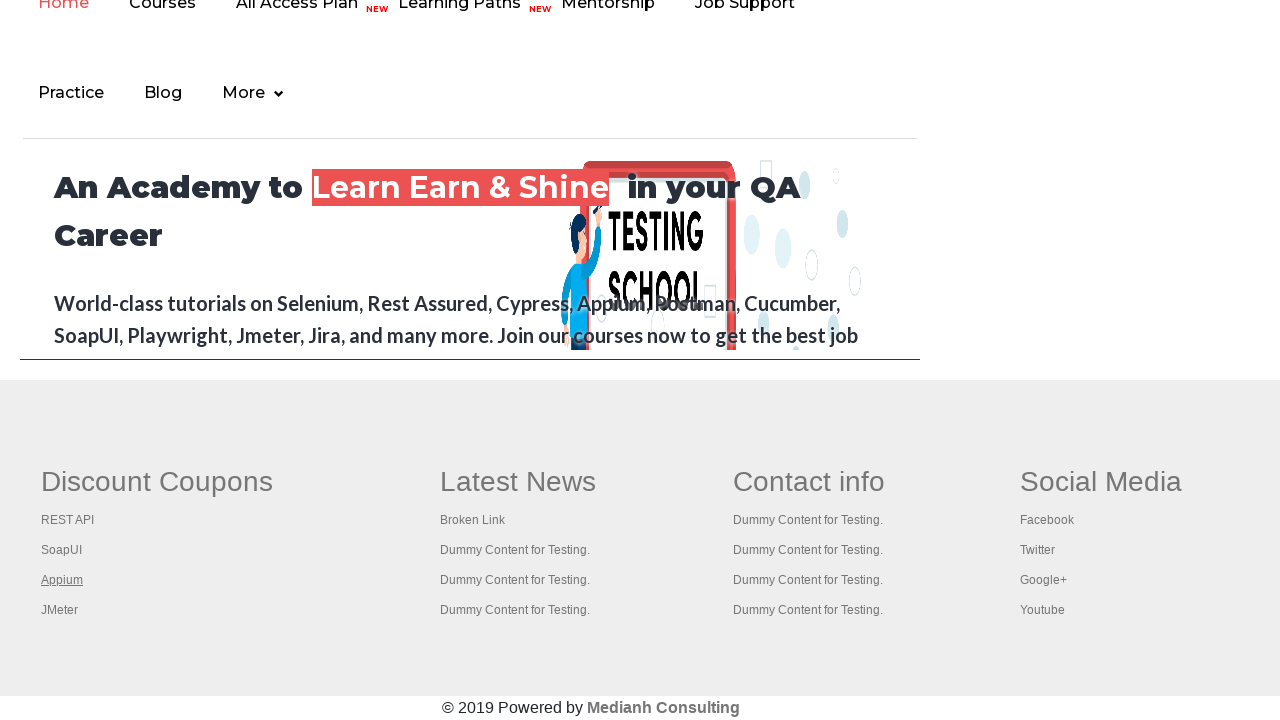

Opened footer link 4 in new tab using Ctrl+Click at (60, 610) on xpath=//*[@id='gf-BIG']/table/tbody/tr/td[1] >> a >> nth=4
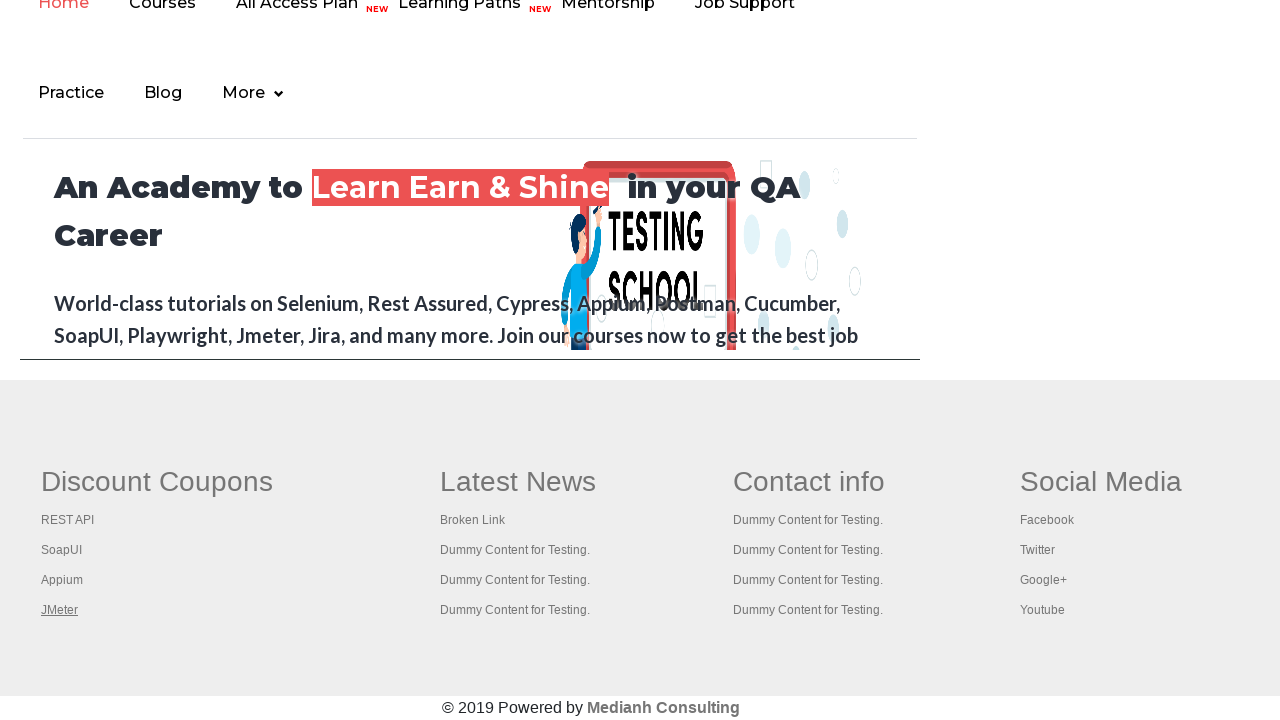

New tab loaded for link 4
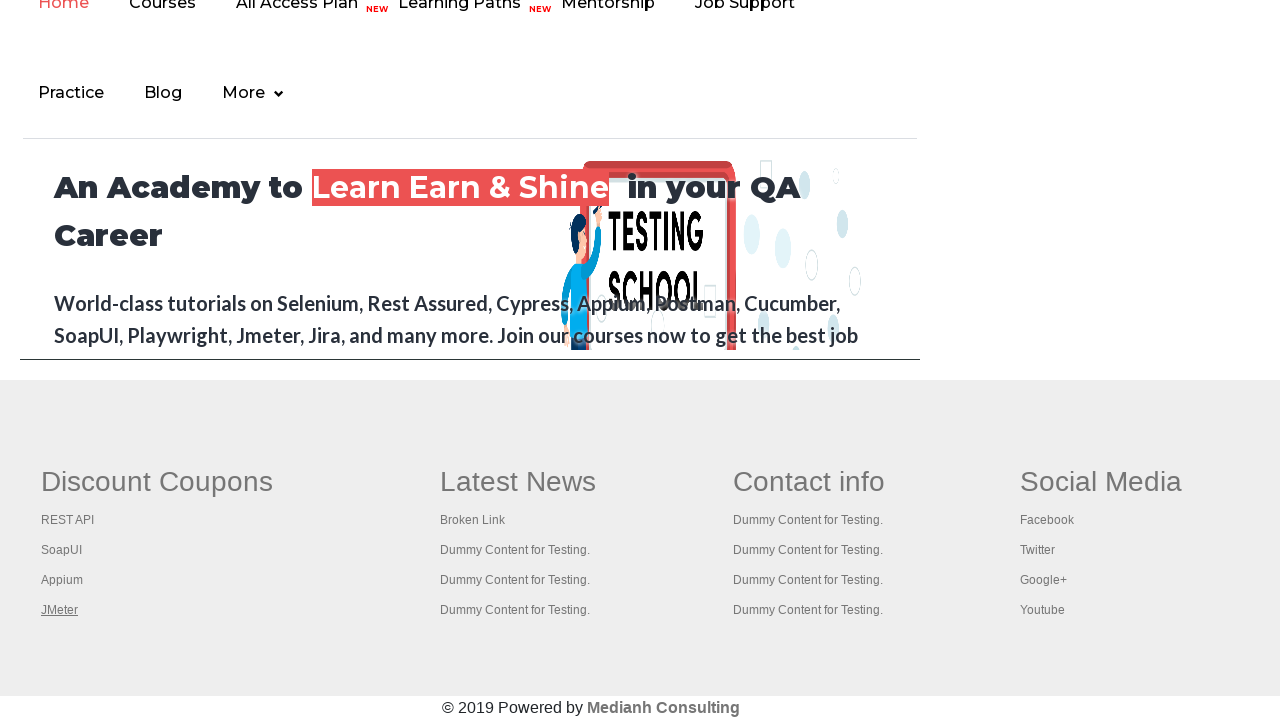

Retrieved page title from new tab: Apache JMeter - Apache JMeter™
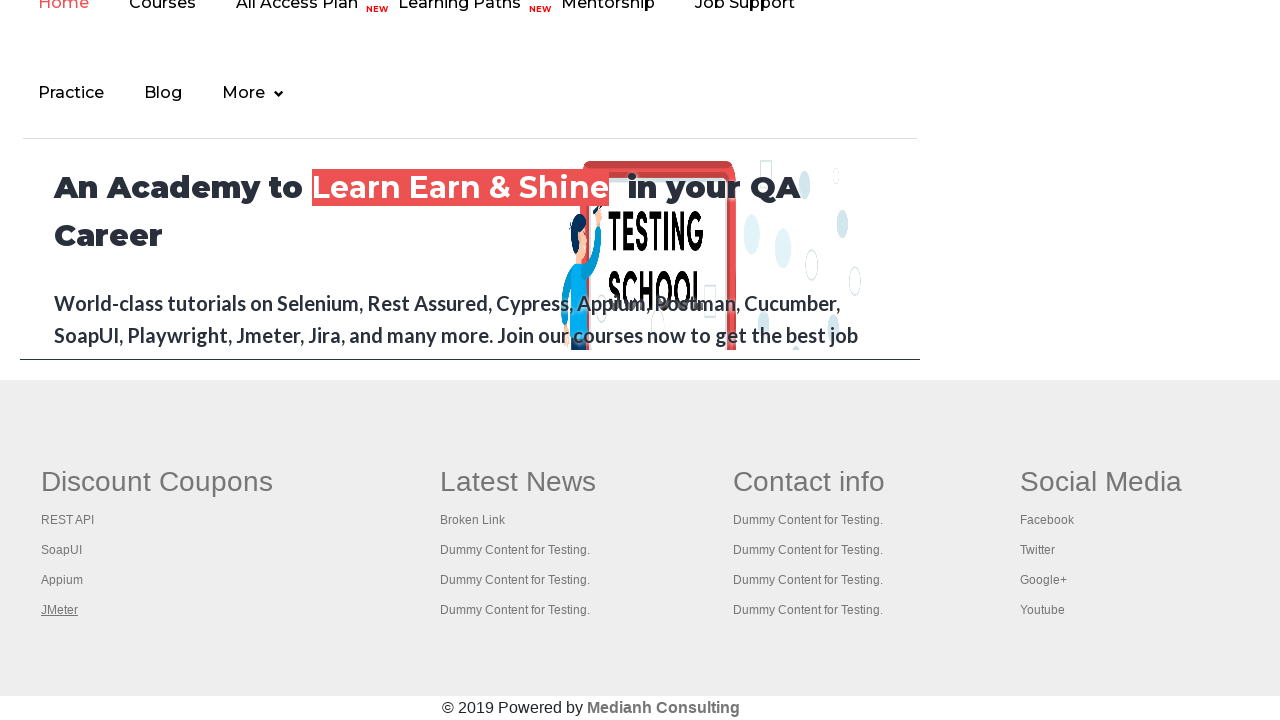

Closed new tab for link 4
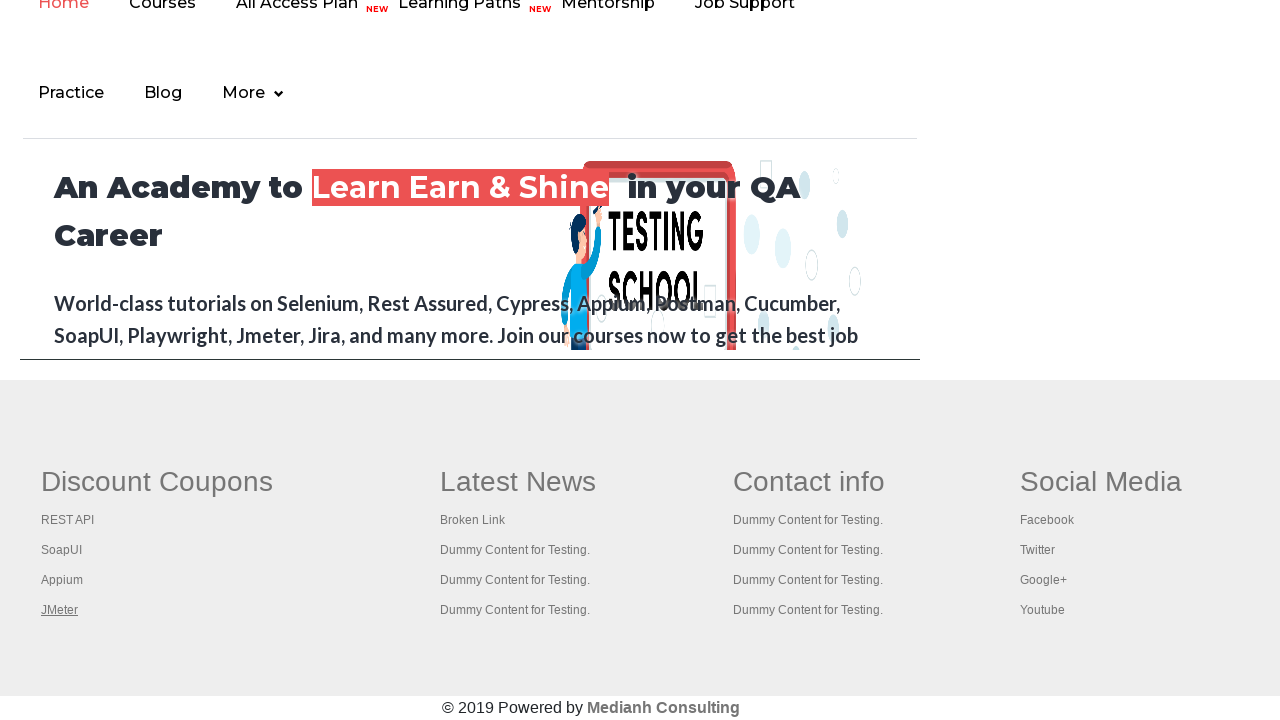

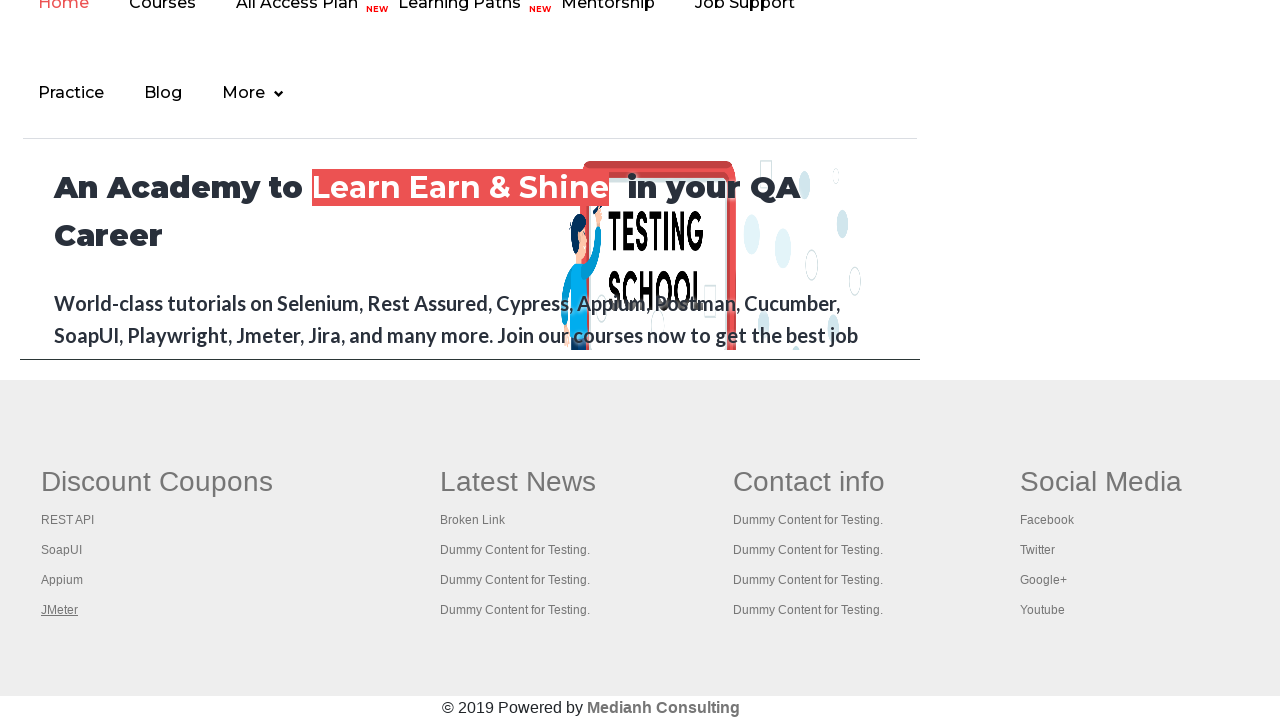